Tests JavaScript execution to modify element styles and show alerts

Starting URL: http://sahitest.com/demo/jsPopup.htm

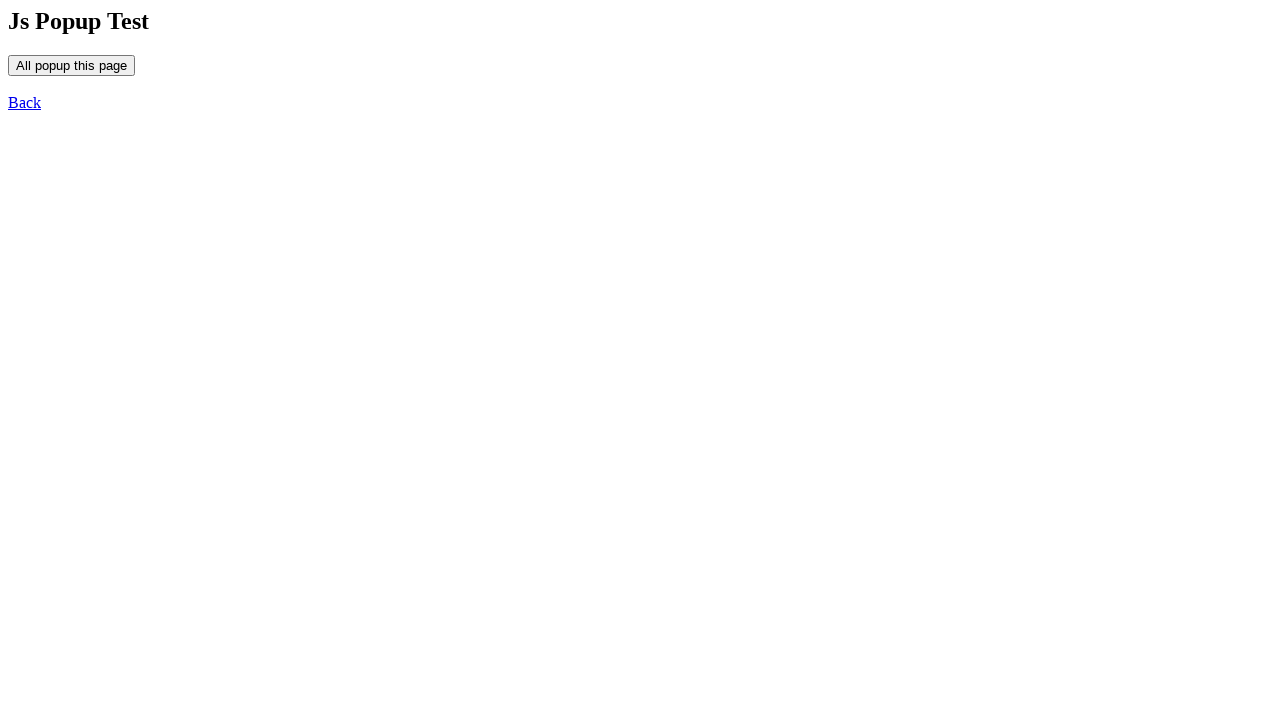

Located the first h2 element on the page
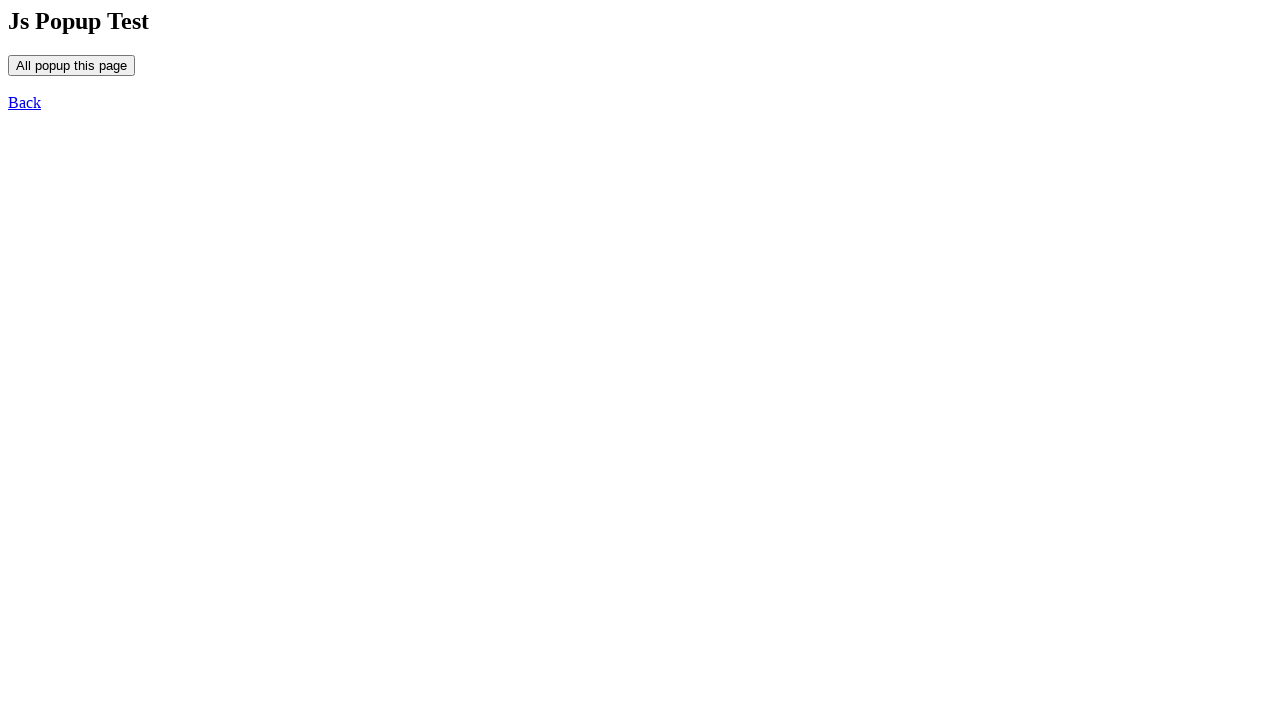

Executed JavaScript to change h2 color to red
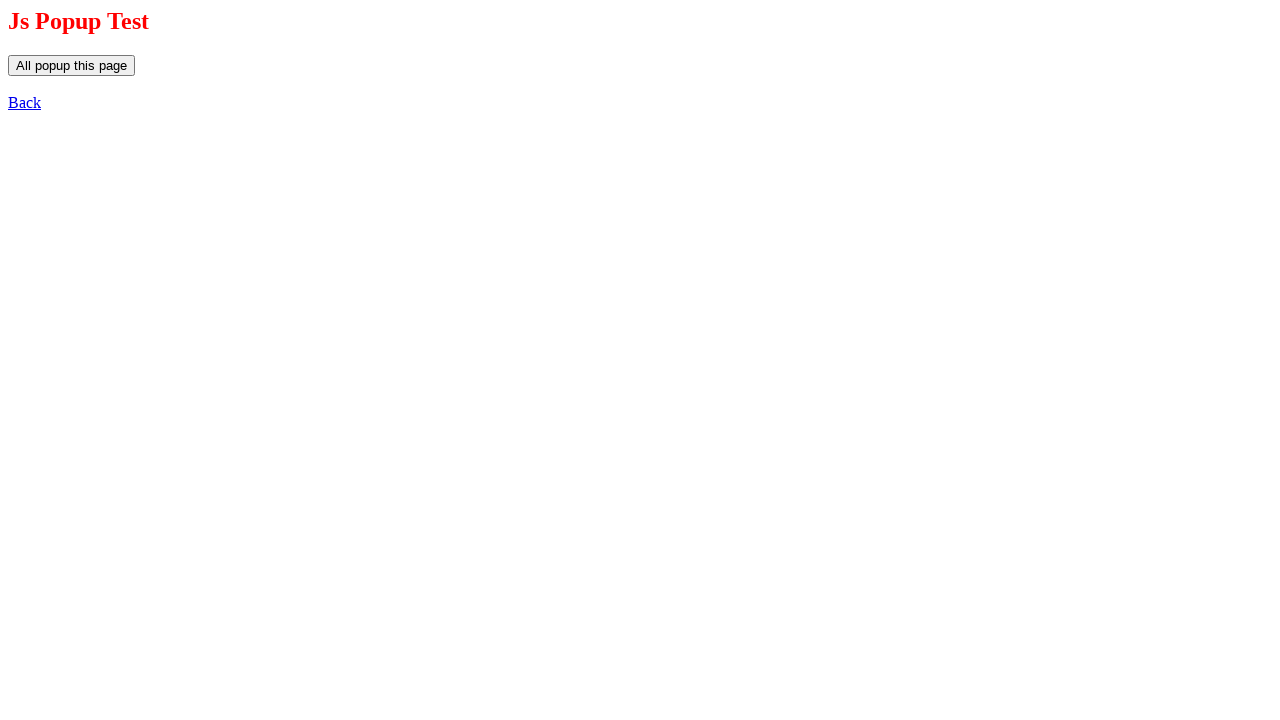

Set up dialog handler to automatically accept alerts
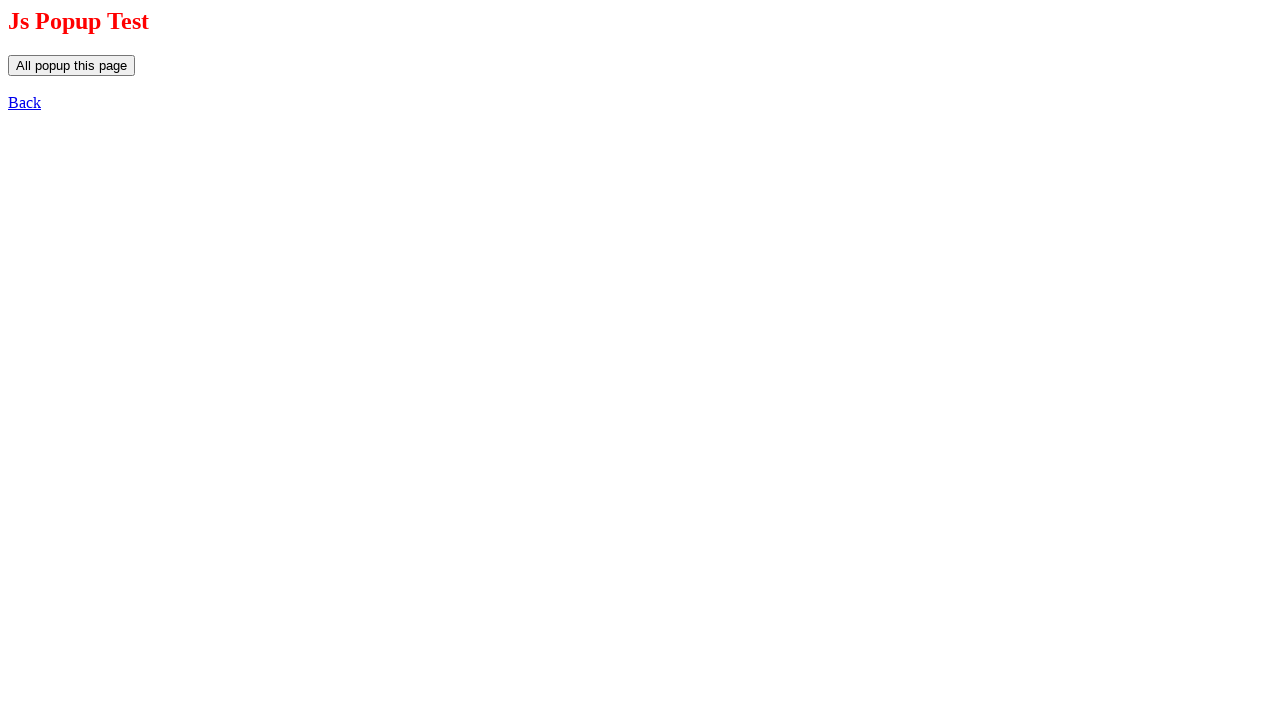

Triggered JavaScript alert with message 'alert info!!!'
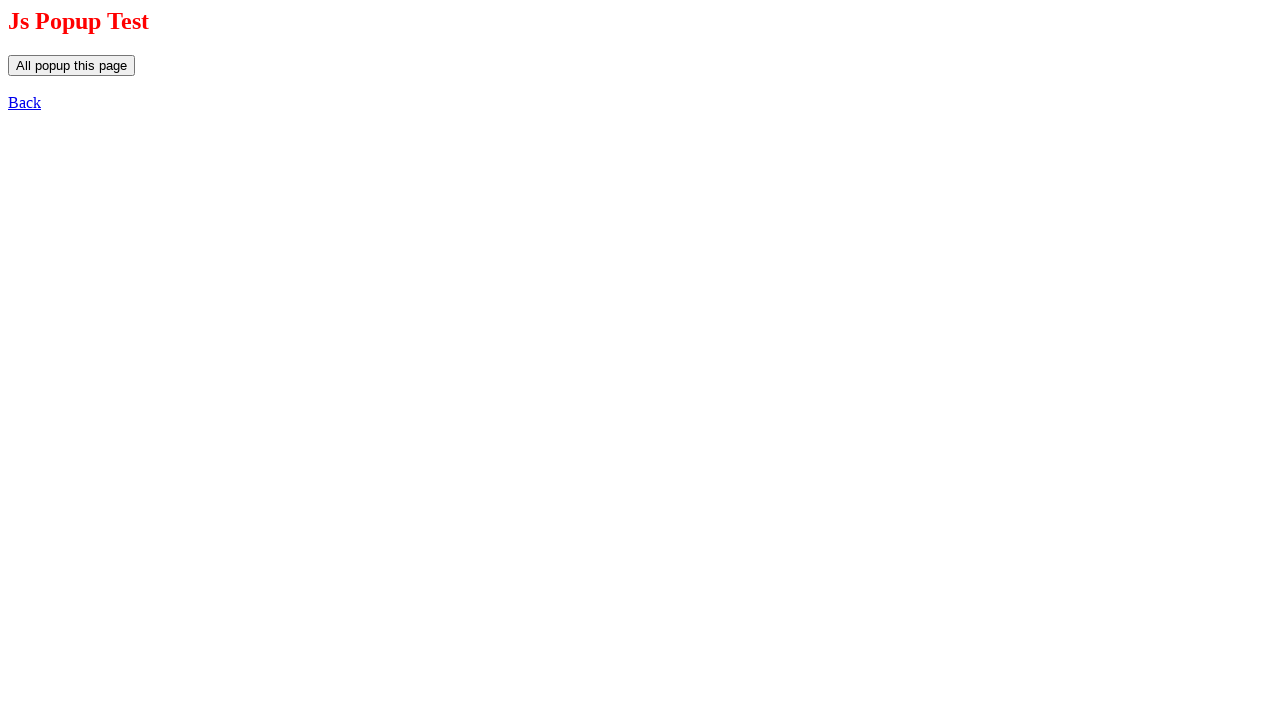

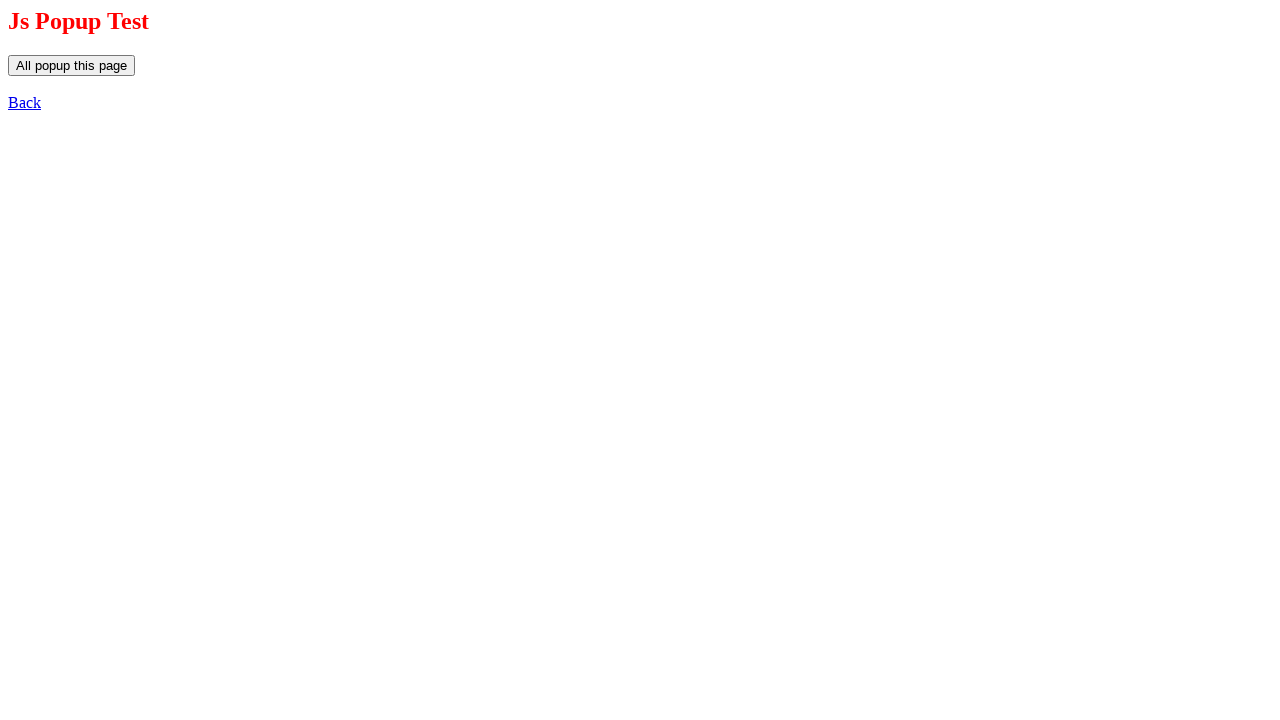